Navigates to Expedia and clicks on the flight packages option, then checks if the departure field is displayed

Starting URL: https://www.expedia.com/

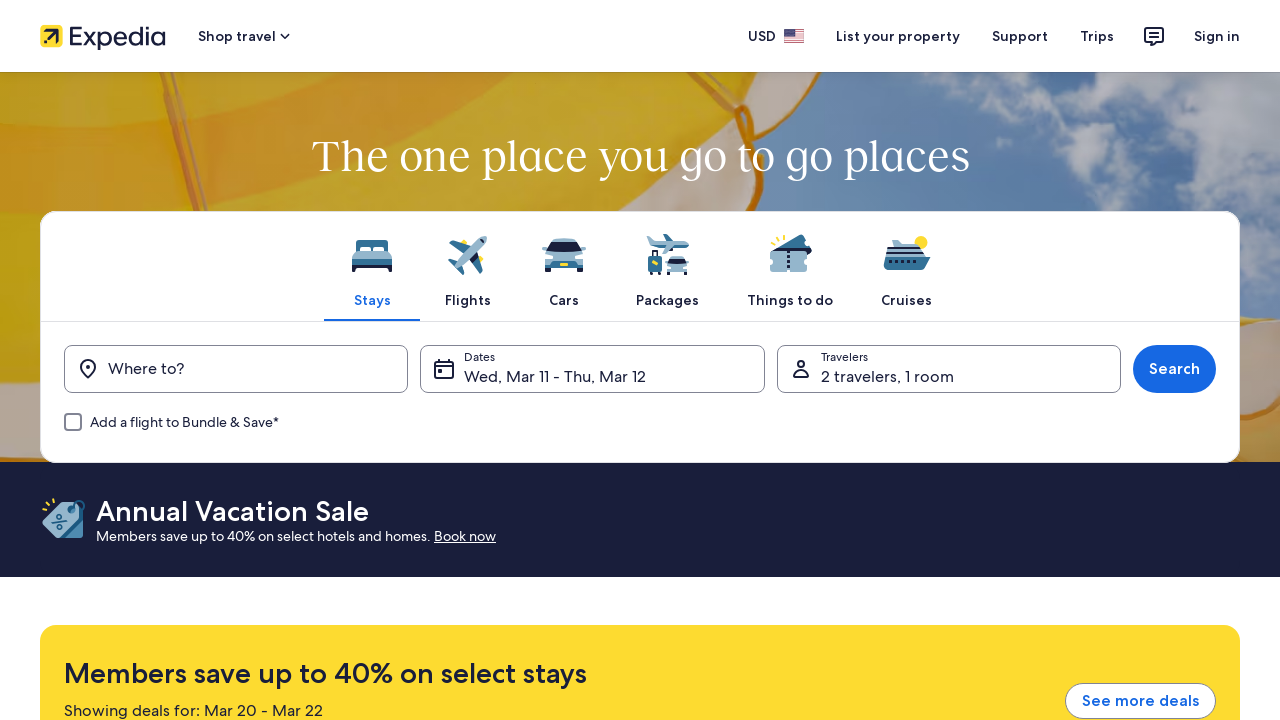

Clicked on flight packages pill/tab at (73, 422) on #soft_packages_flight_pill
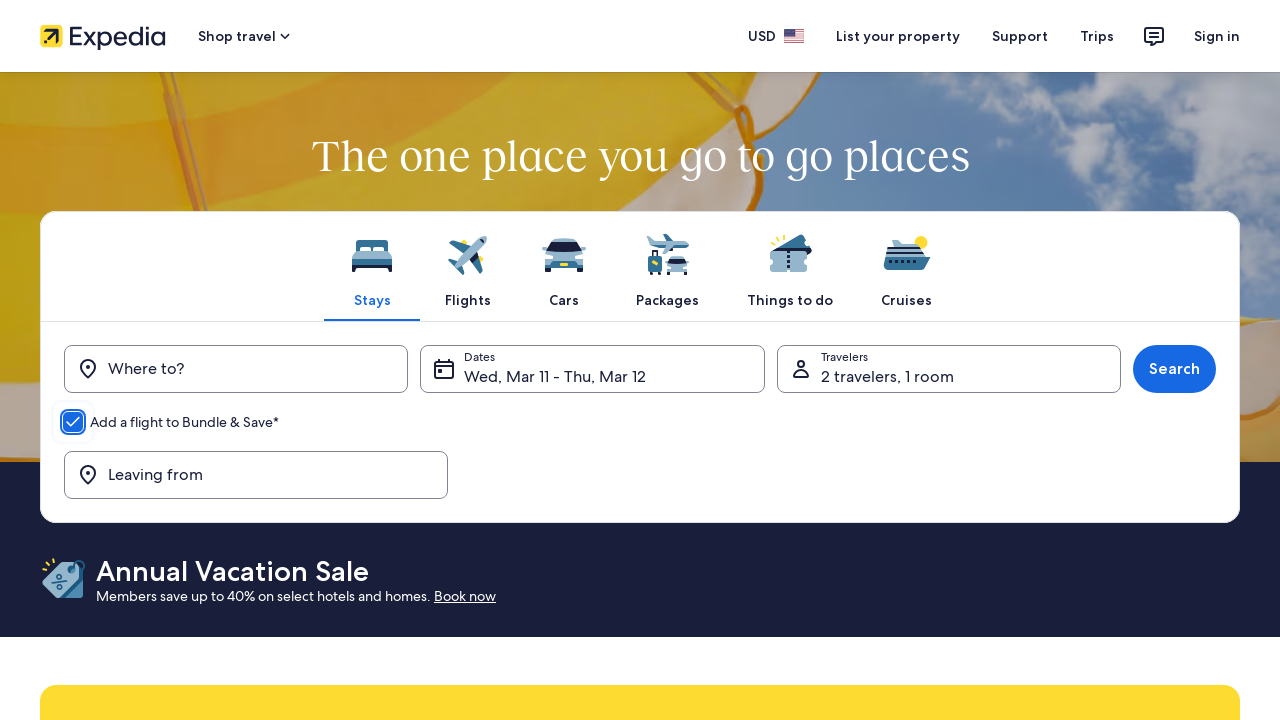

Located the 'Leaving from' dropdown button
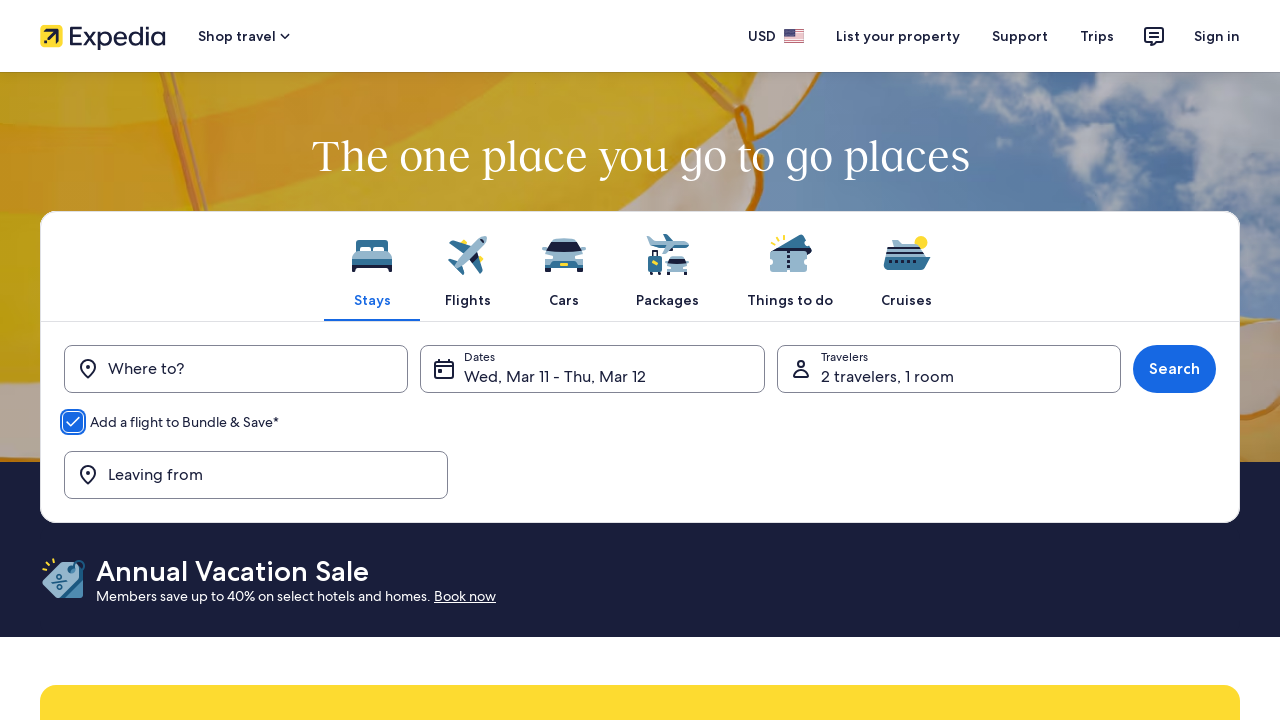

Checked visibility of departure field - is_visible() returned True
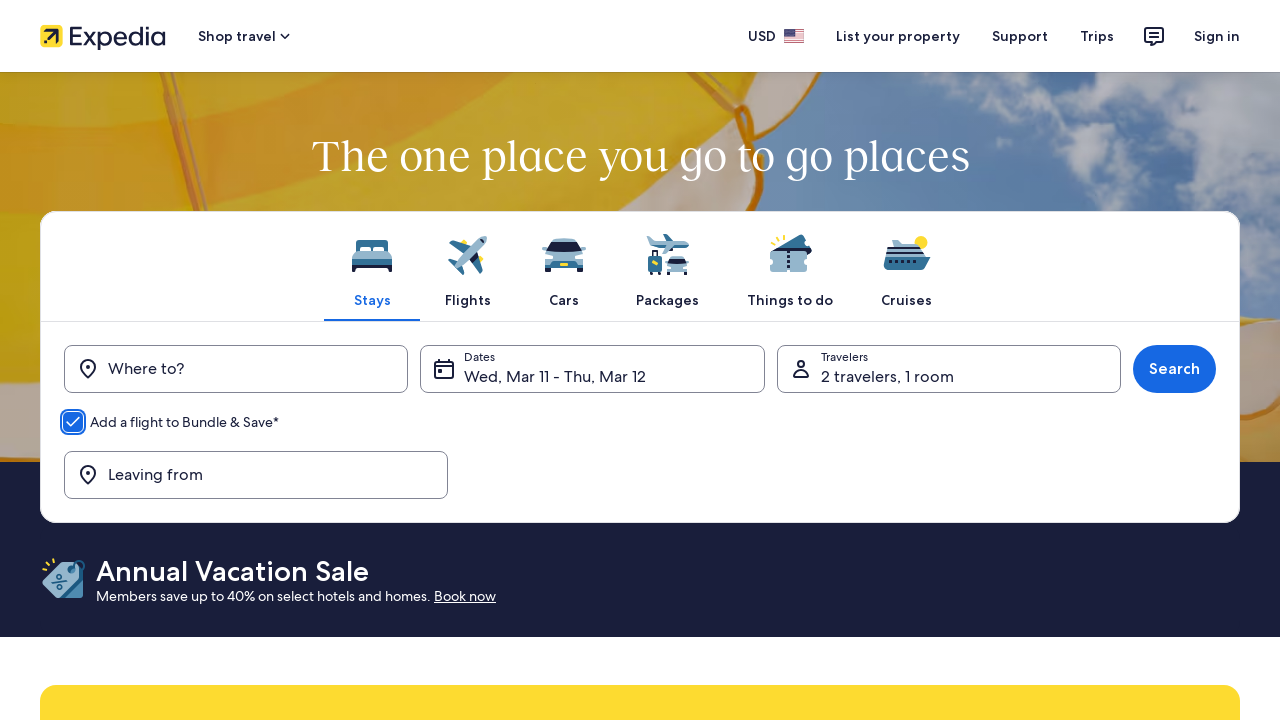

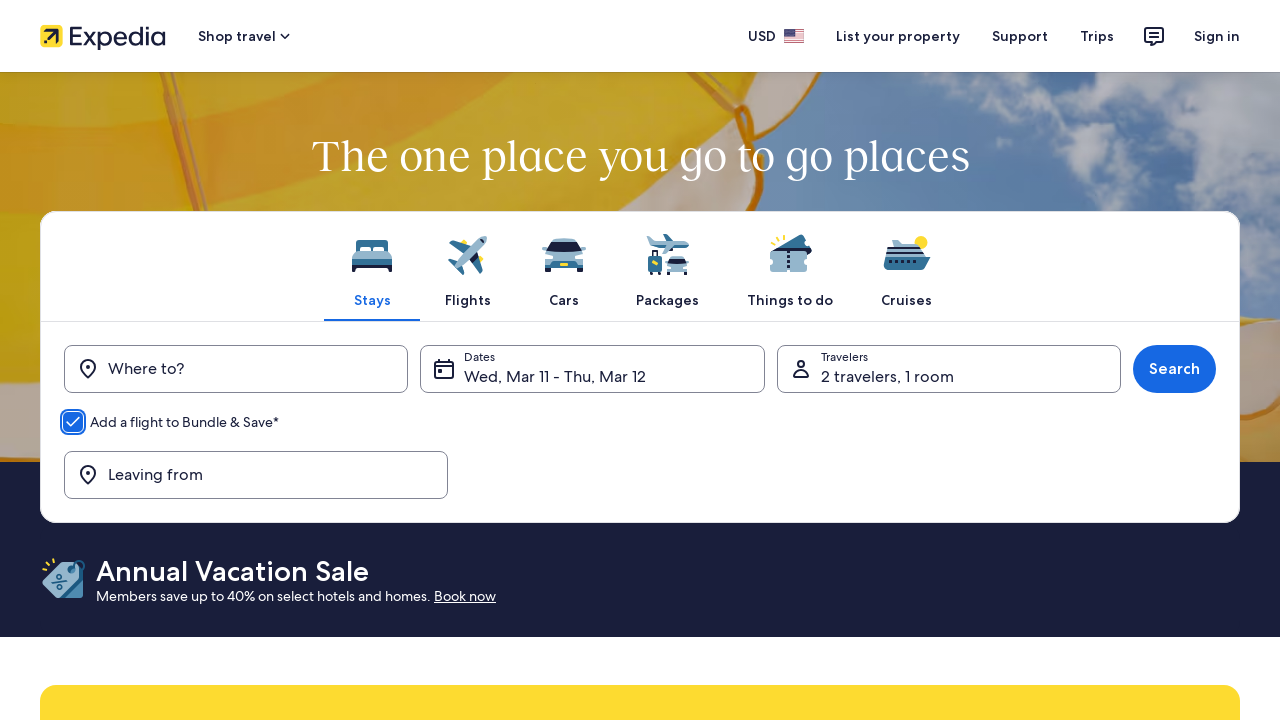